Tests JavaScript confirmation alert handling by clicking a button to trigger a confirmation dialog, accepting it, and verifying the result message displays "You clicked: Ok".

Starting URL: http://the-internet.herokuapp.com/javascript_alerts

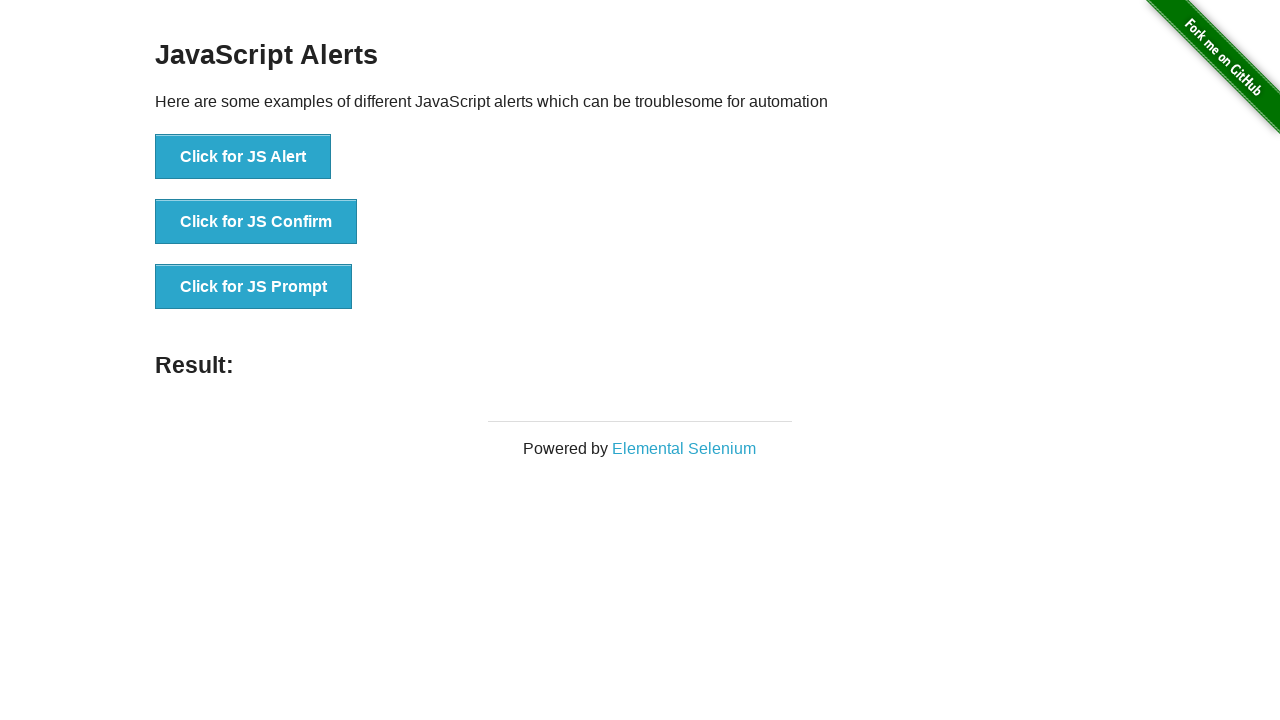

Set up dialog handler to accept confirmation alerts
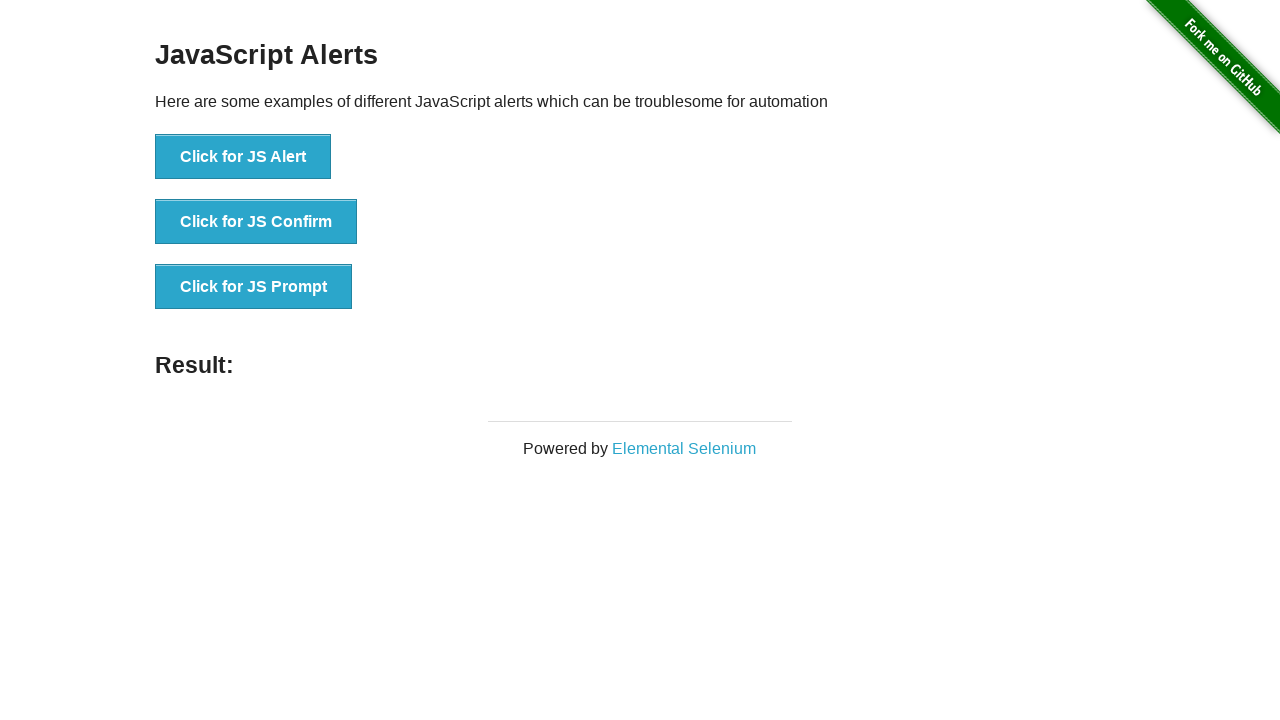

Clicked the confirmation alert button at (256, 222) on button >> nth=1
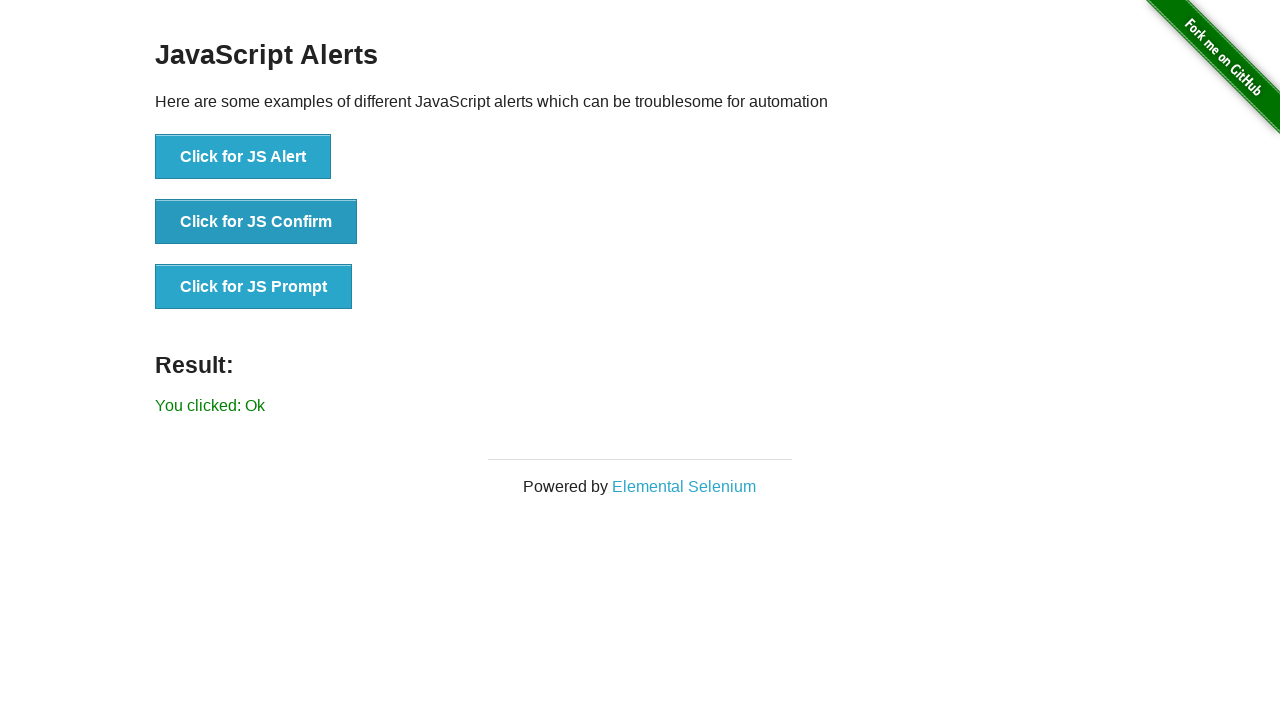

Result message element appeared
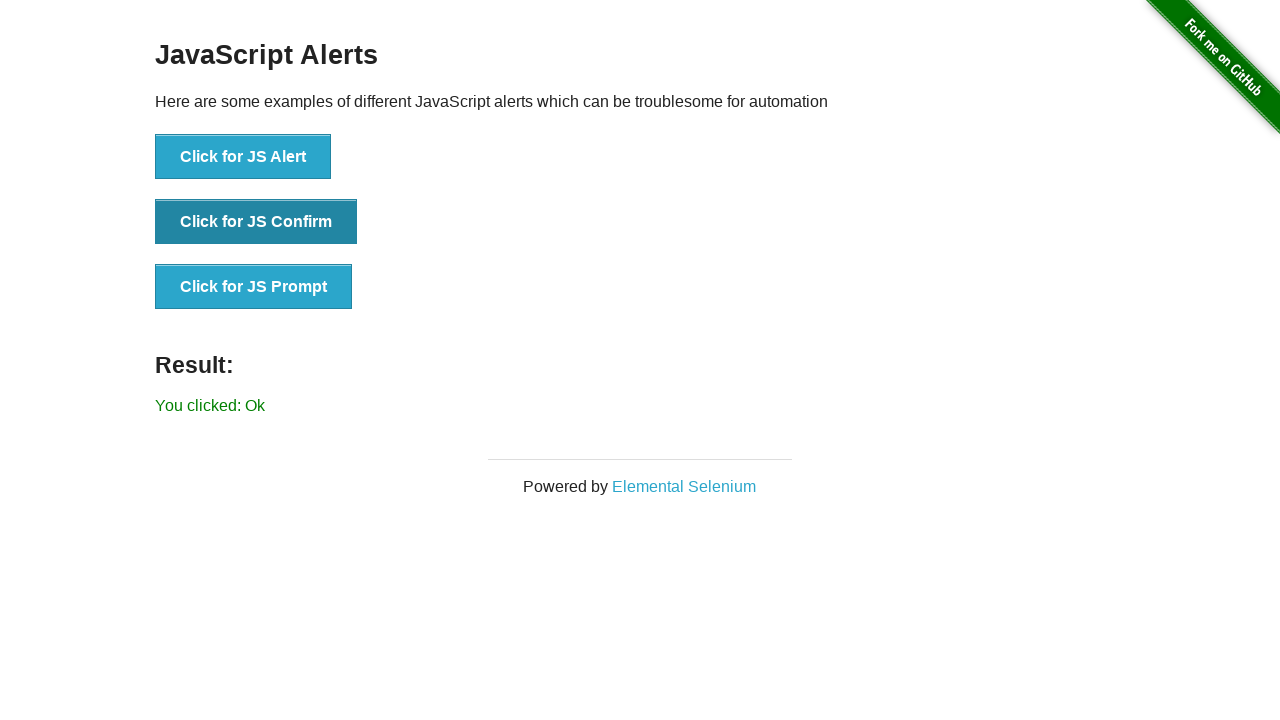

Retrieved result message text
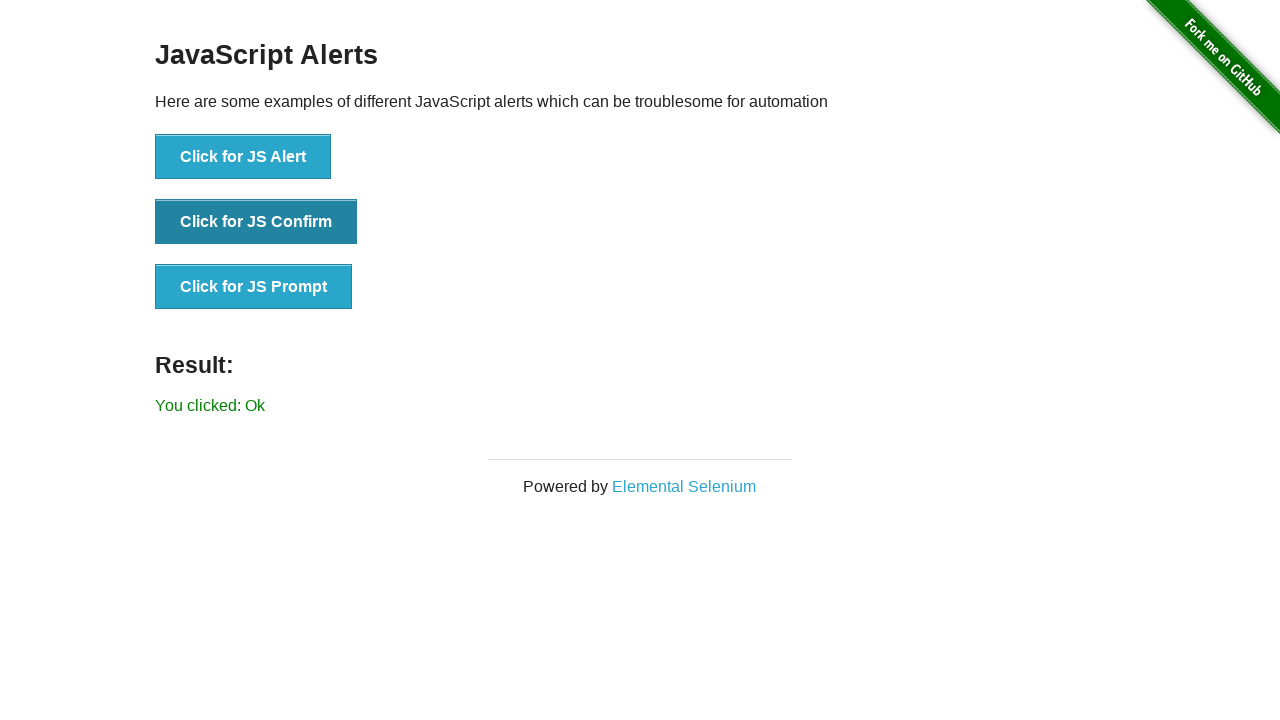

Verified result message displays 'You clicked: Ok'
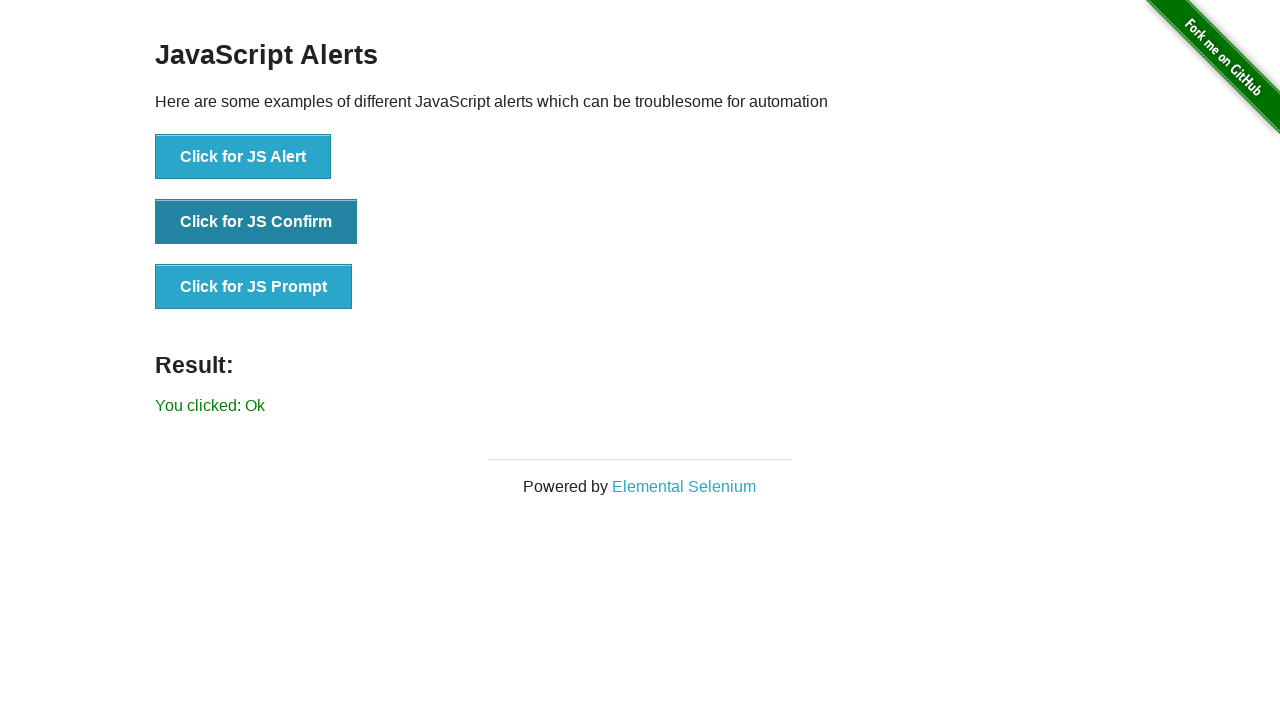

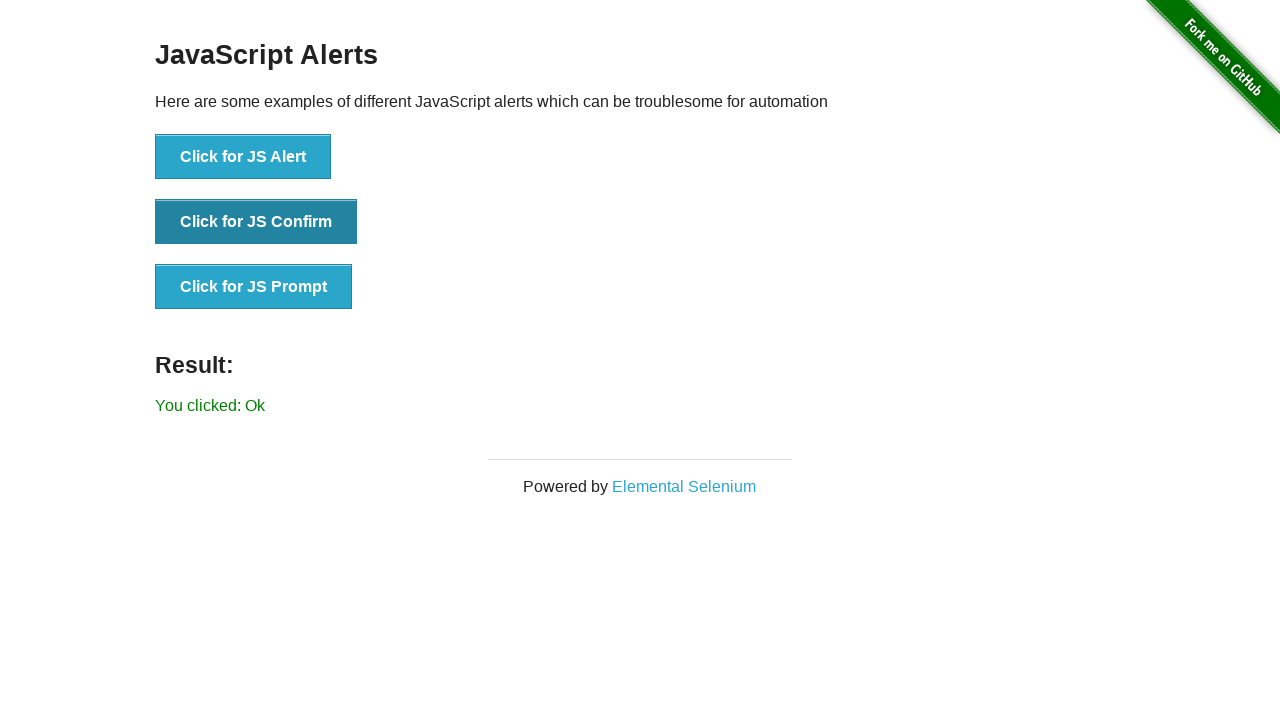